Tests handling a prompt JavaScript alert by clicking the Prompt Alert button, entering custom text, and accepting it

Starting URL: https://v1.training-support.net/selenium/javascript-alerts

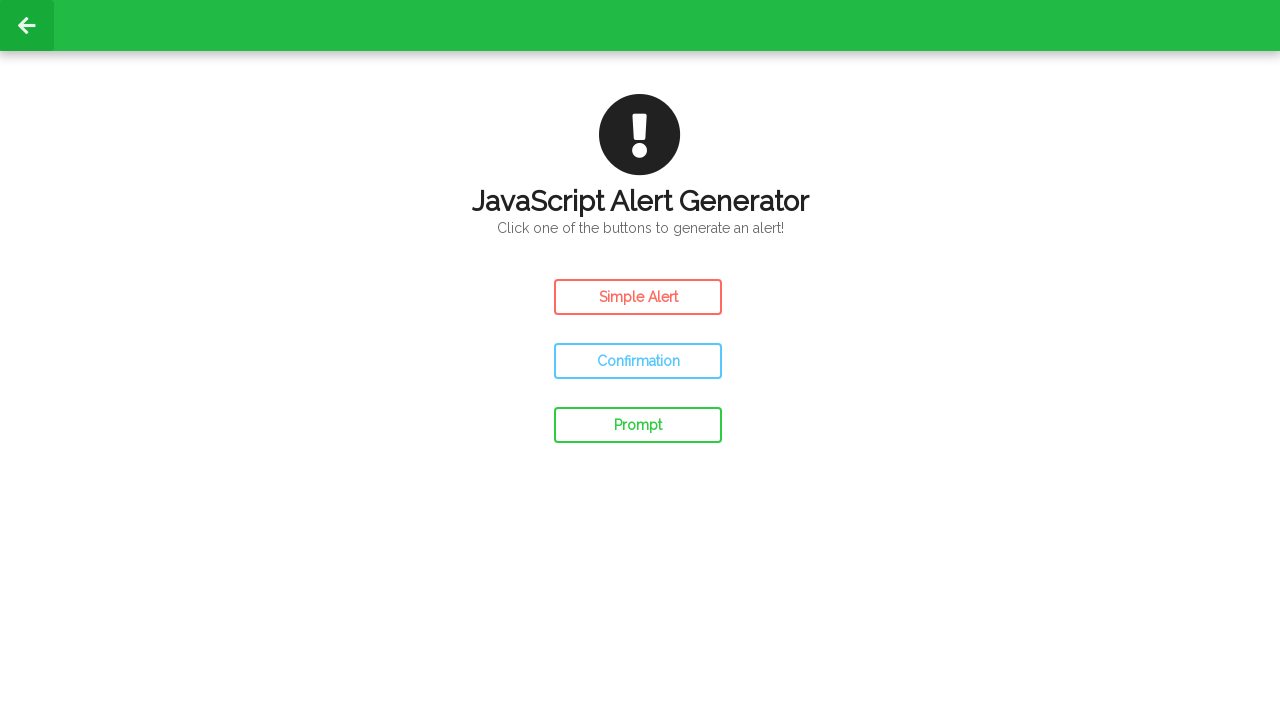

Set up dialog handler to accept prompt with custom message
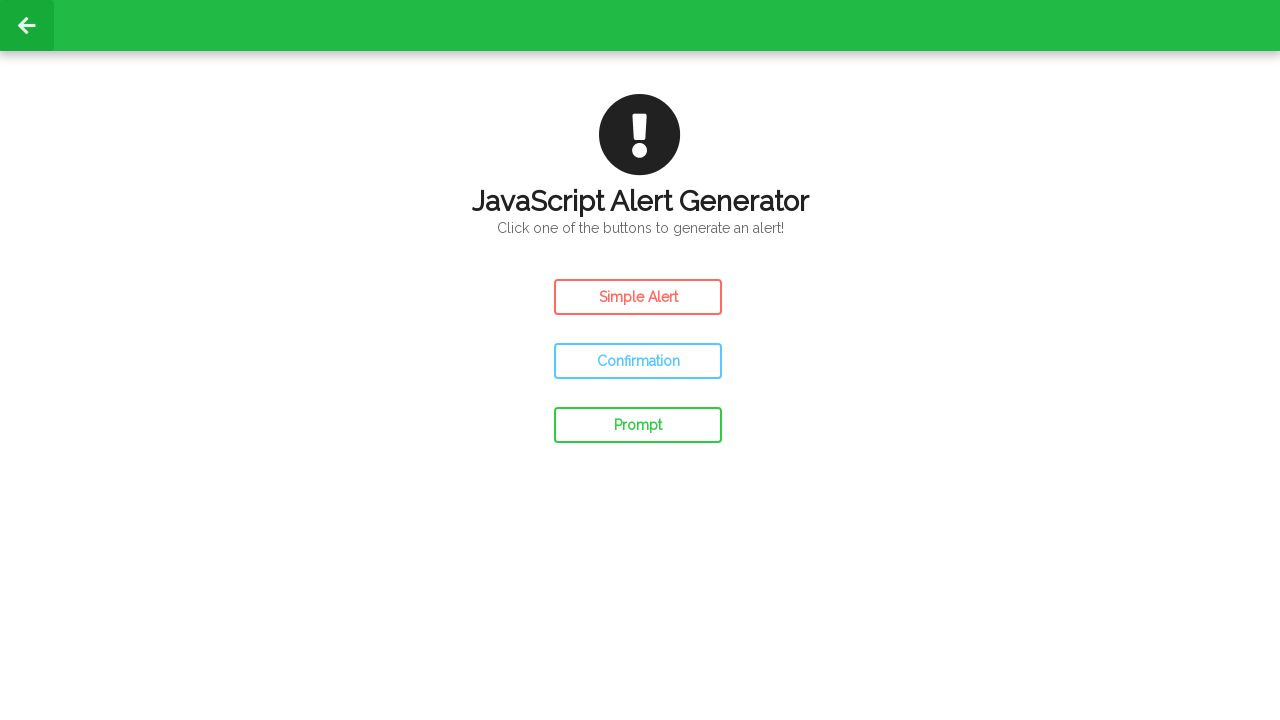

Clicked the Prompt Alert button at (638, 425) on #prompt
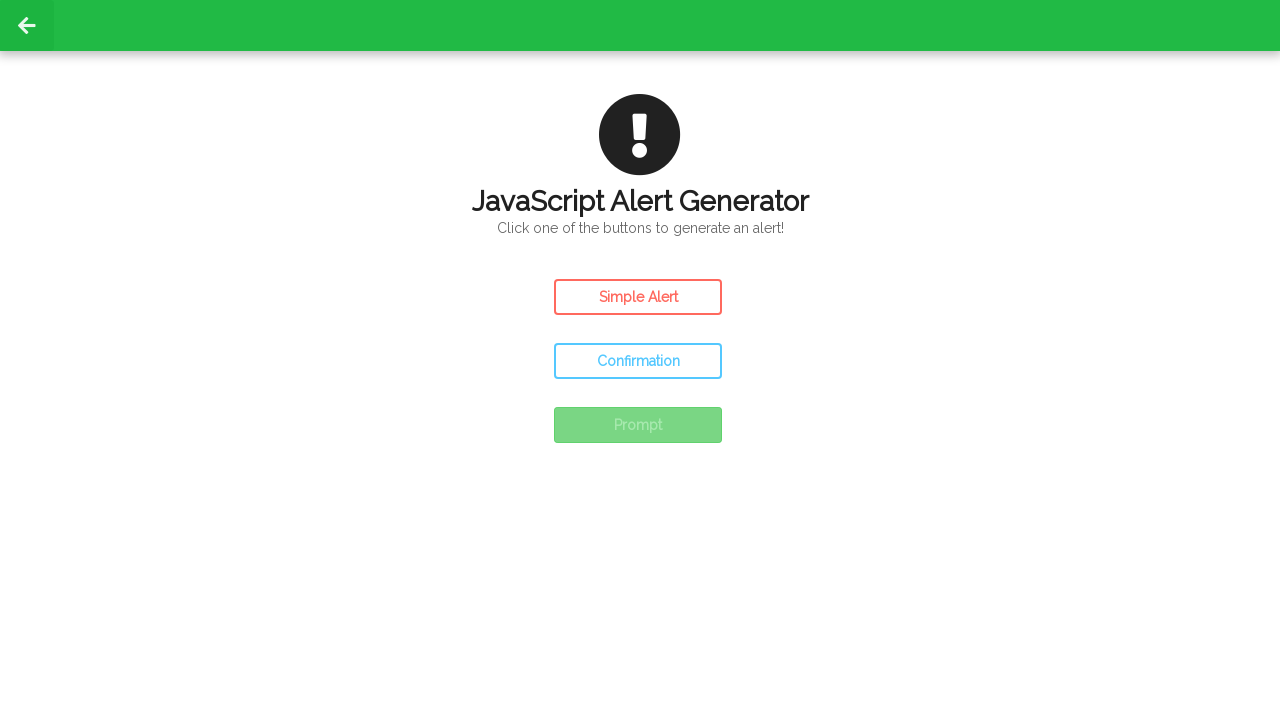

Waited for dialog handling to complete
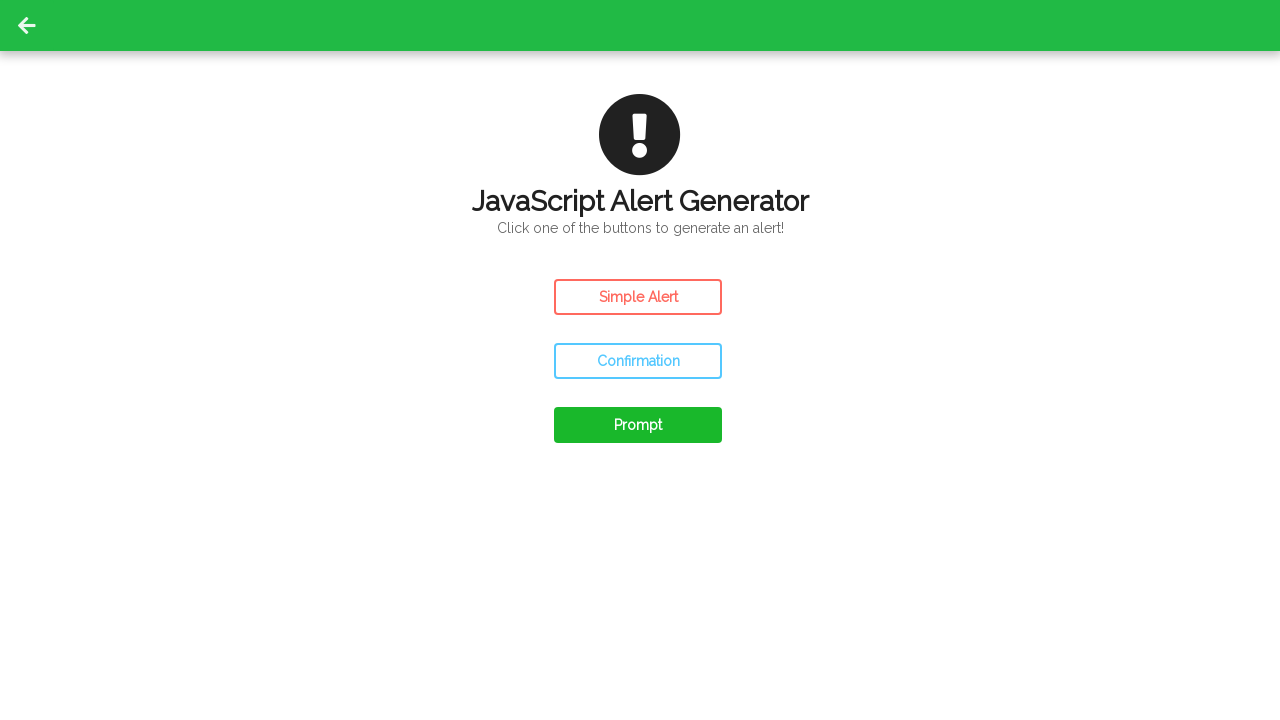

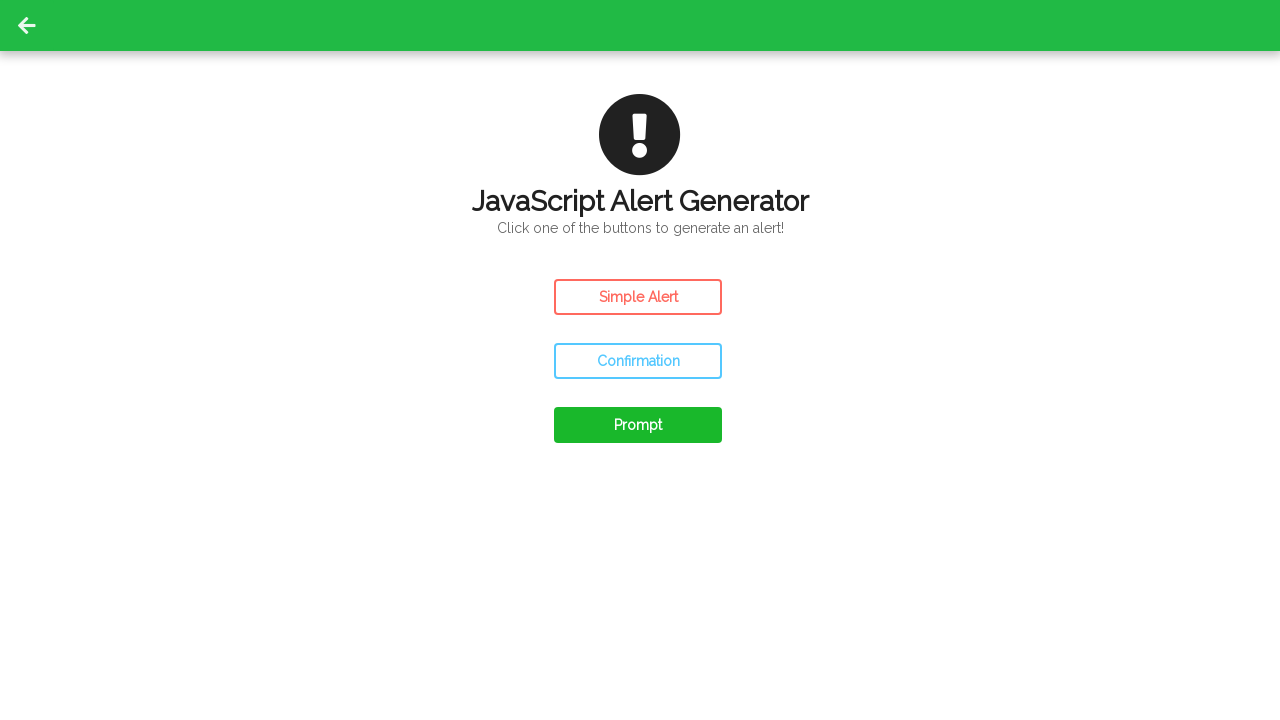